Tests filtering to display only completed items

Starting URL: https://demo.playwright.dev/todomvc

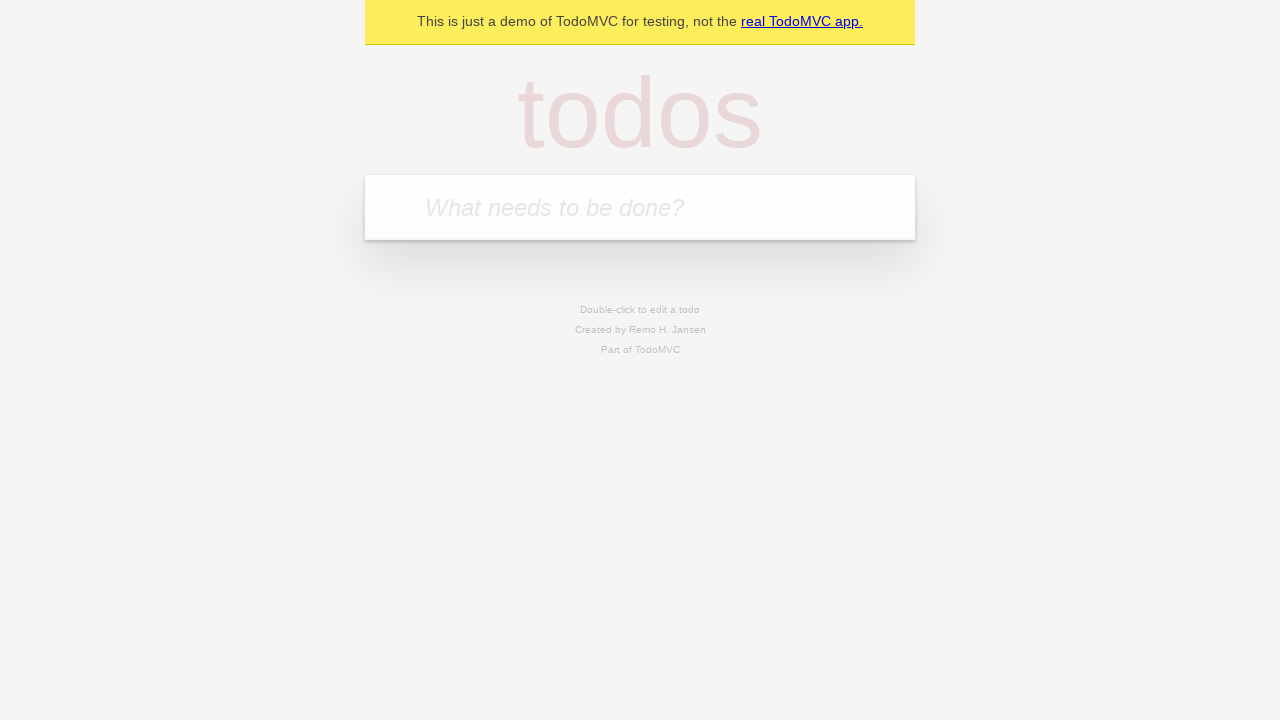

Filled new todo field with 'buy some cheese' on internal:attr=[placeholder="What needs to be done?"i]
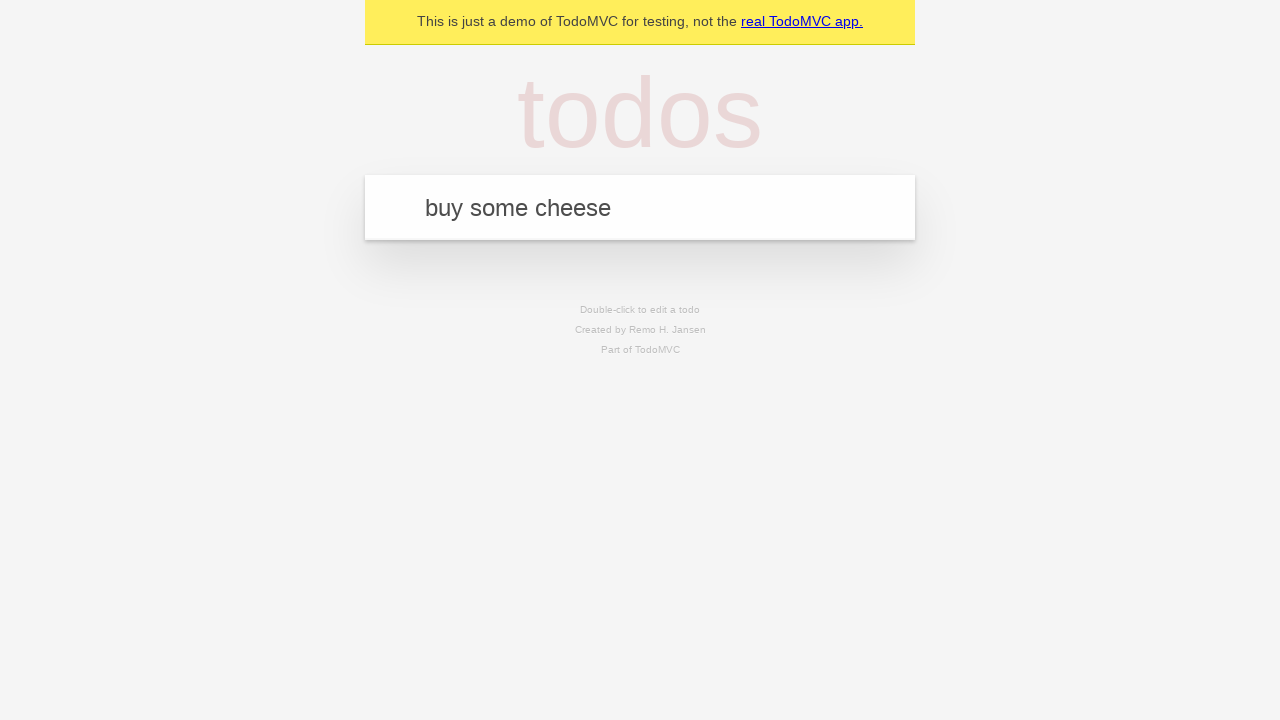

Pressed Enter to create first todo item on internal:attr=[placeholder="What needs to be done?"i]
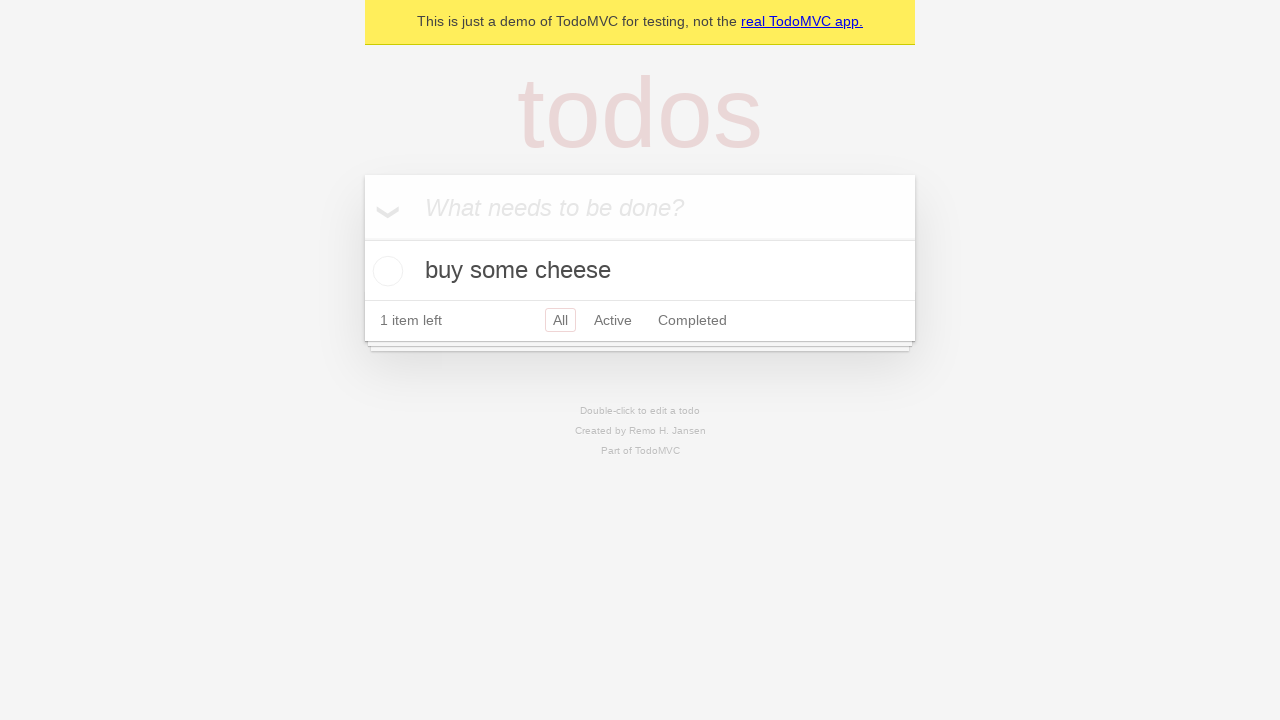

Filled new todo field with 'feed the cat' on internal:attr=[placeholder="What needs to be done?"i]
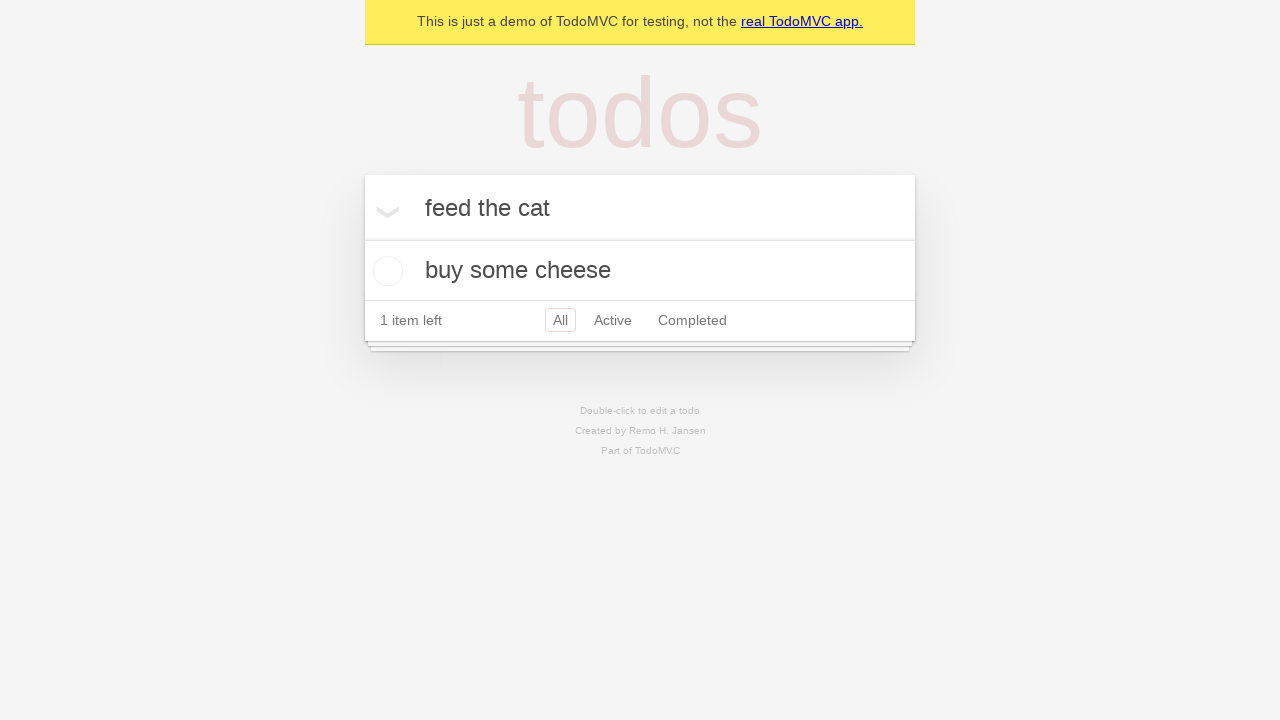

Pressed Enter to create second todo item on internal:attr=[placeholder="What needs to be done?"i]
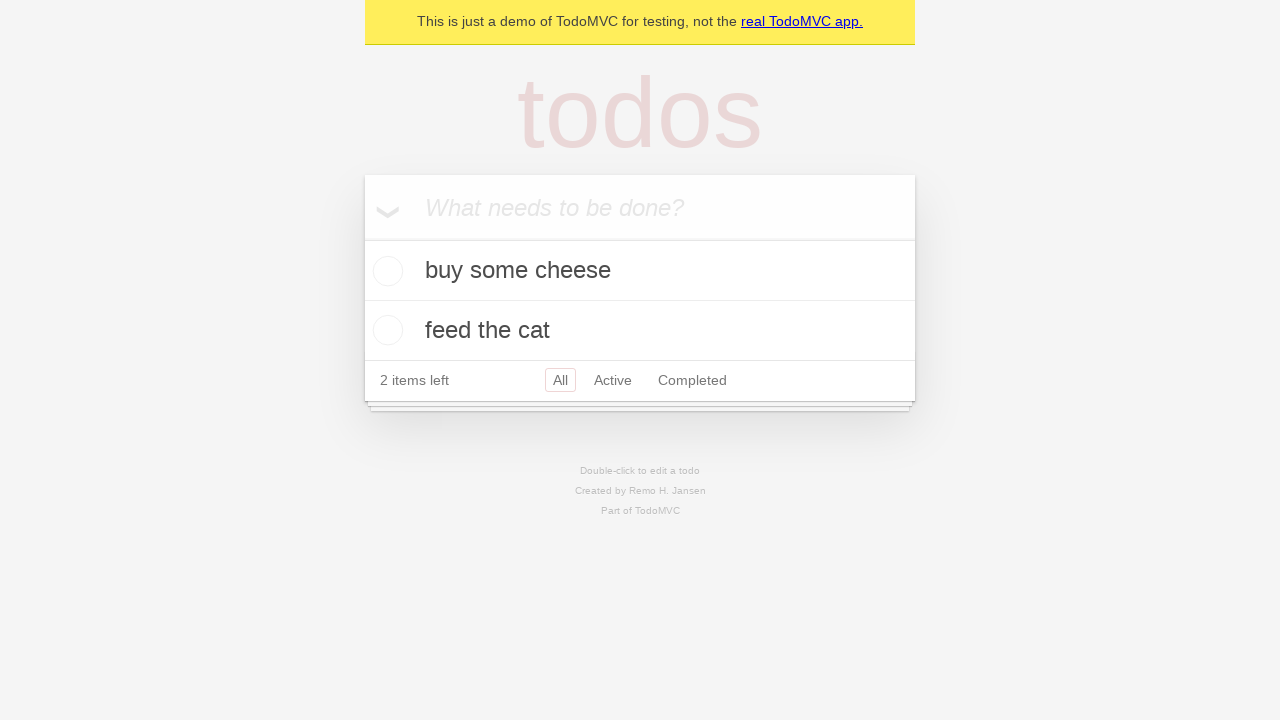

Filled new todo field with 'book a doctors appointment' on internal:attr=[placeholder="What needs to be done?"i]
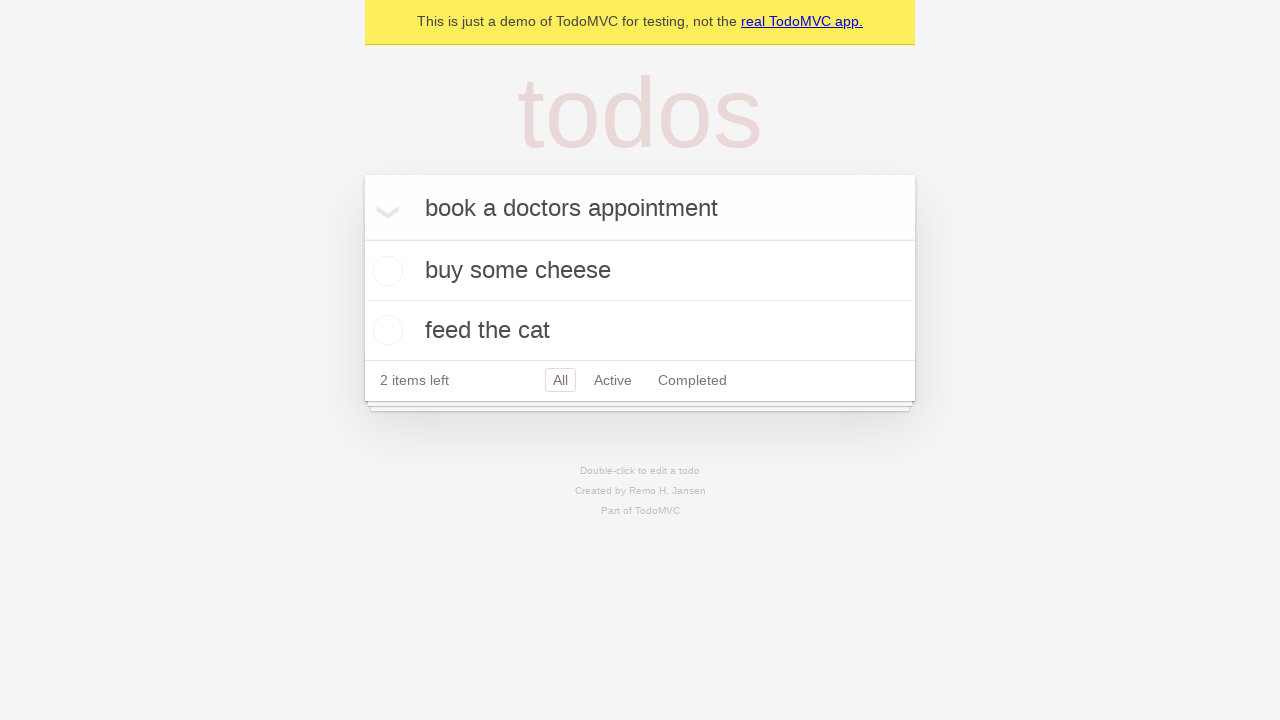

Pressed Enter to create third todo item on internal:attr=[placeholder="What needs to be done?"i]
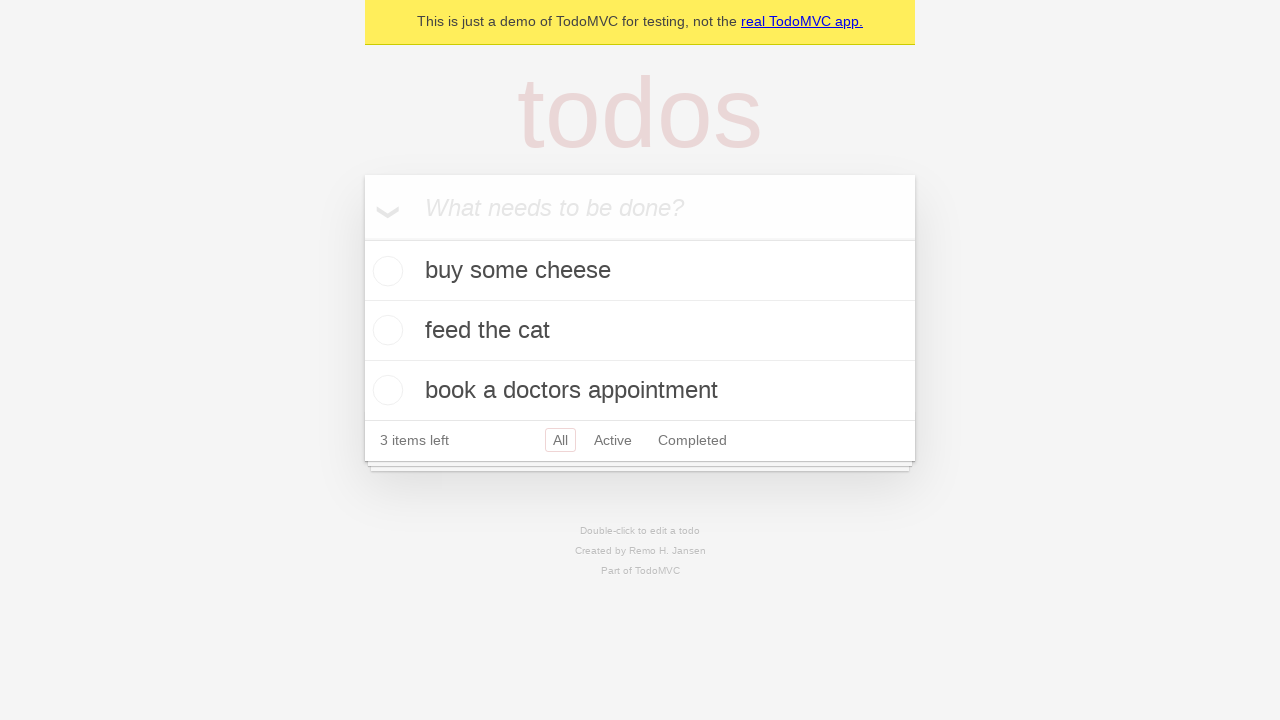

Checked the second todo item checkbox at (385, 330) on internal:testid=[data-testid="todo-item"s] >> nth=1 >> internal:role=checkbox
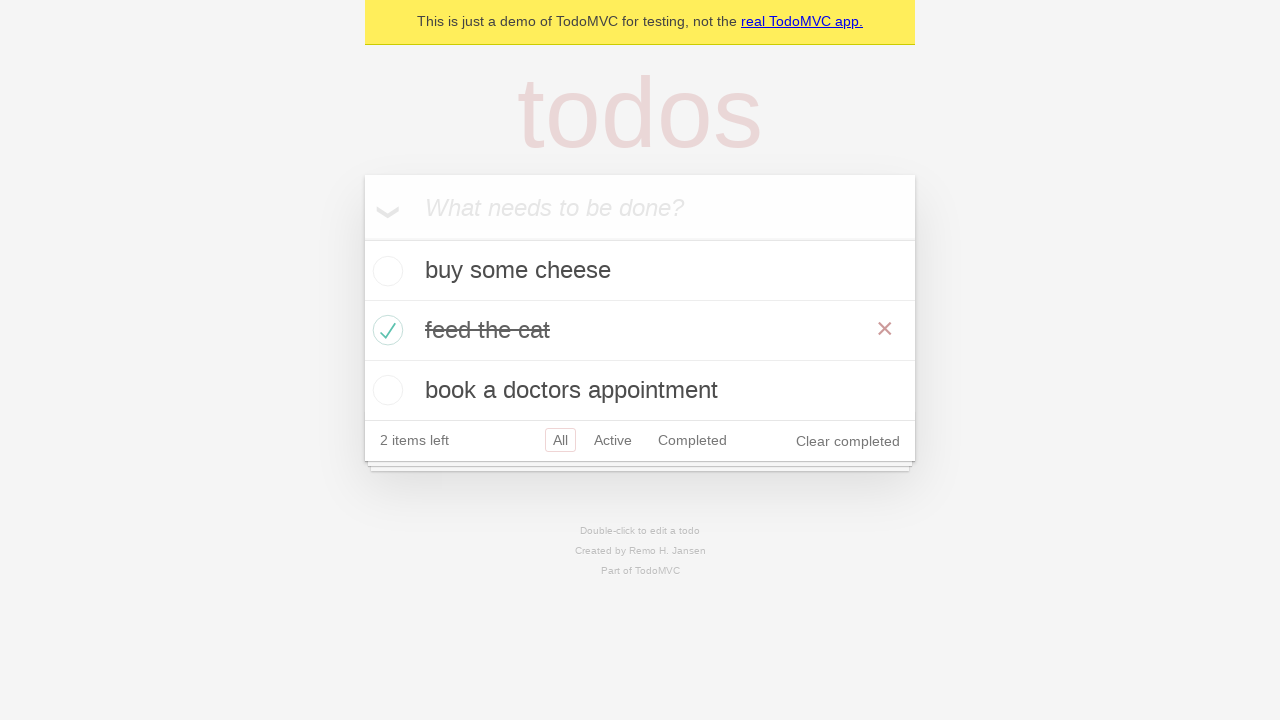

Clicked Completed filter to display completed items at (692, 440) on internal:role=link[name="Completed"i]
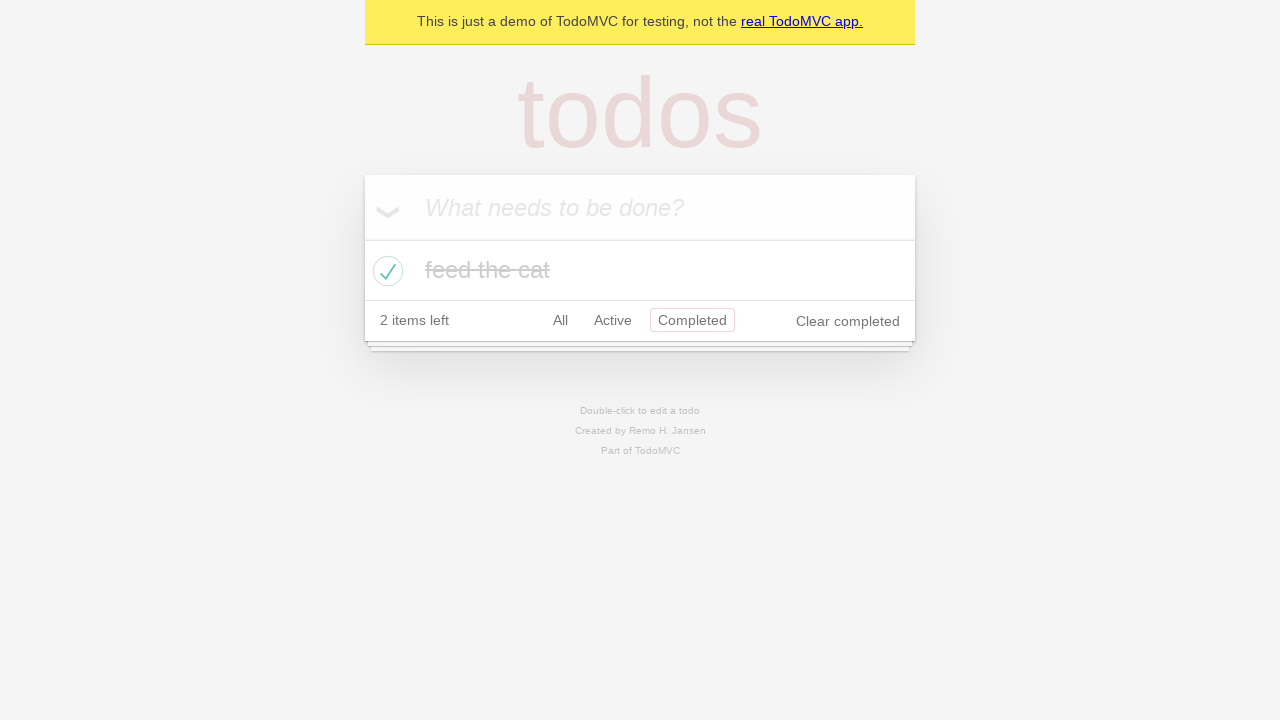

Filtered todo list loaded showing completed items
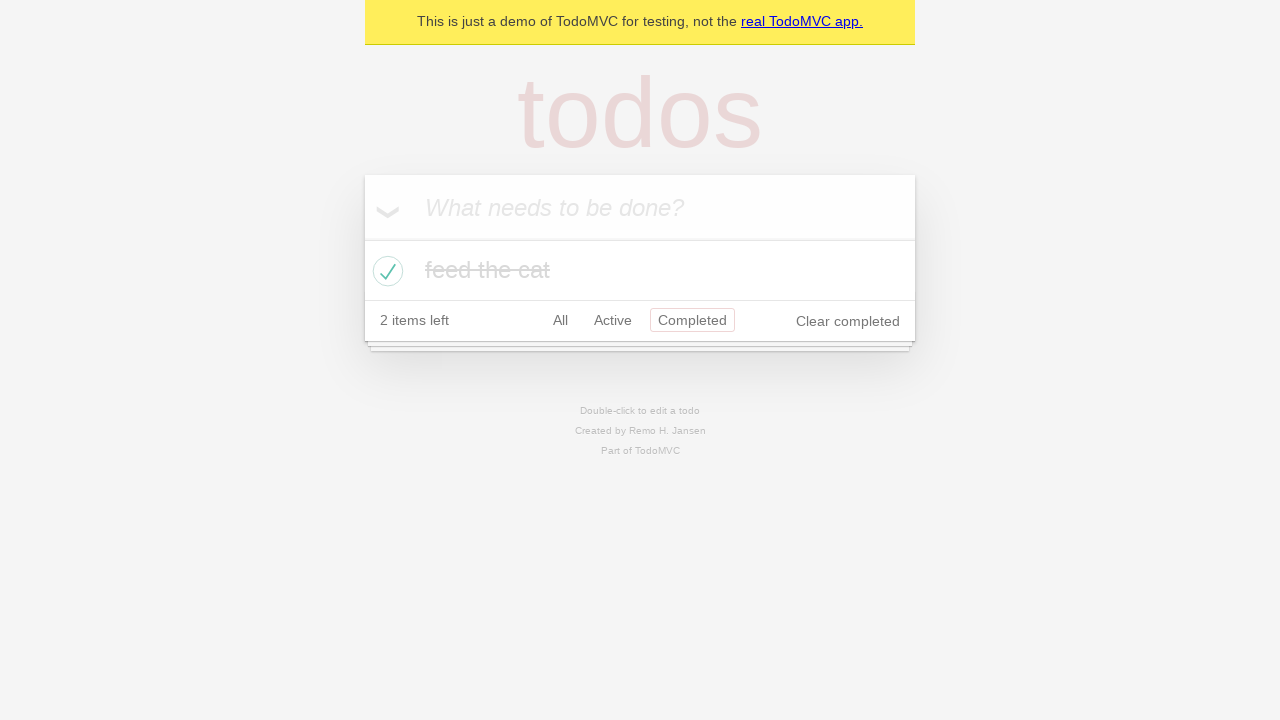

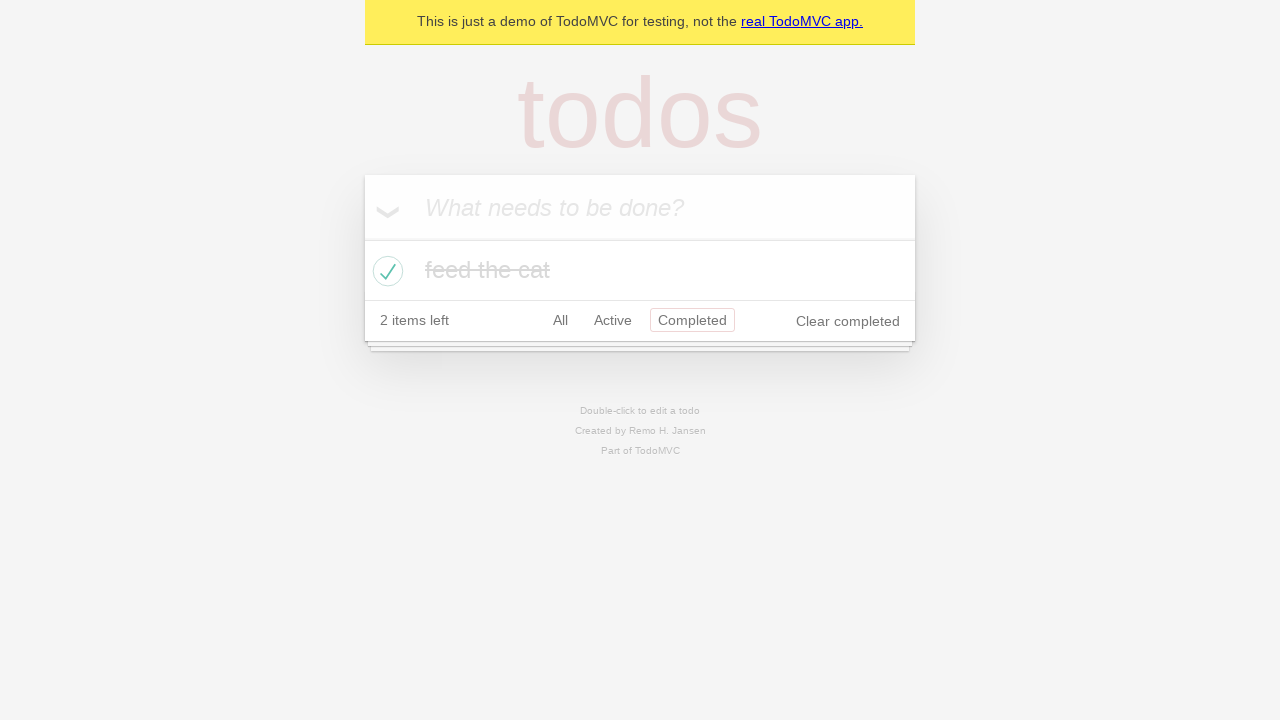